Navigates to a sitemap XML page and clicks on a specific link to visit the target page

Starting URL: https://www.getcalley.com/page-sitemap.xml

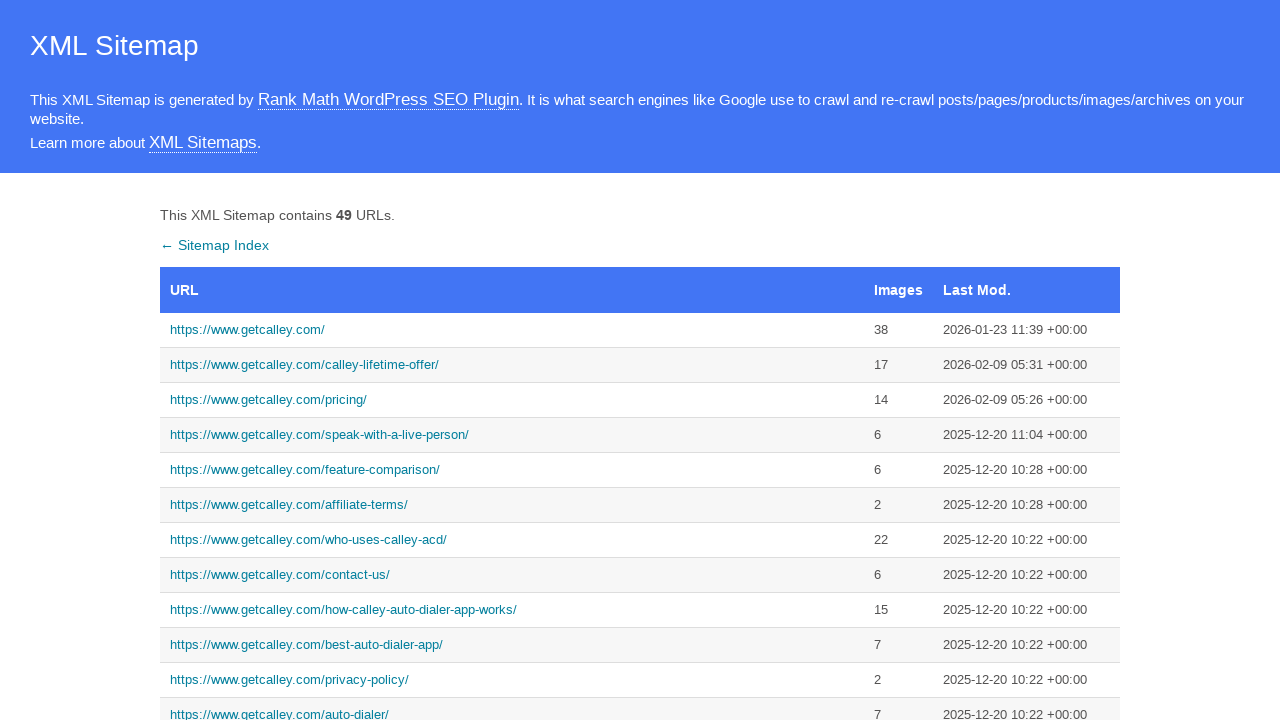

Navigated to sitemap XML page
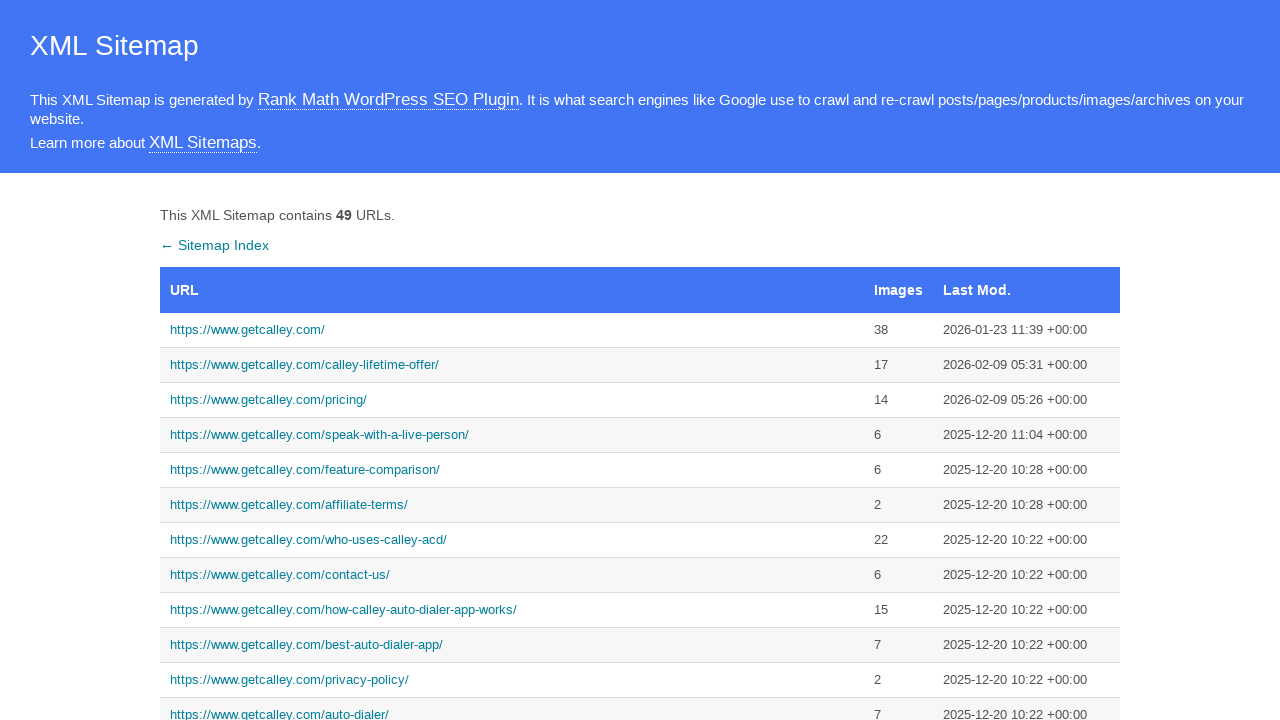

Clicked on the 'calley-call-from-browser' link in sitemap at (512, 360) on xpath=//a[text()='https://www.getcalley.com/calley-call-from-browser/']
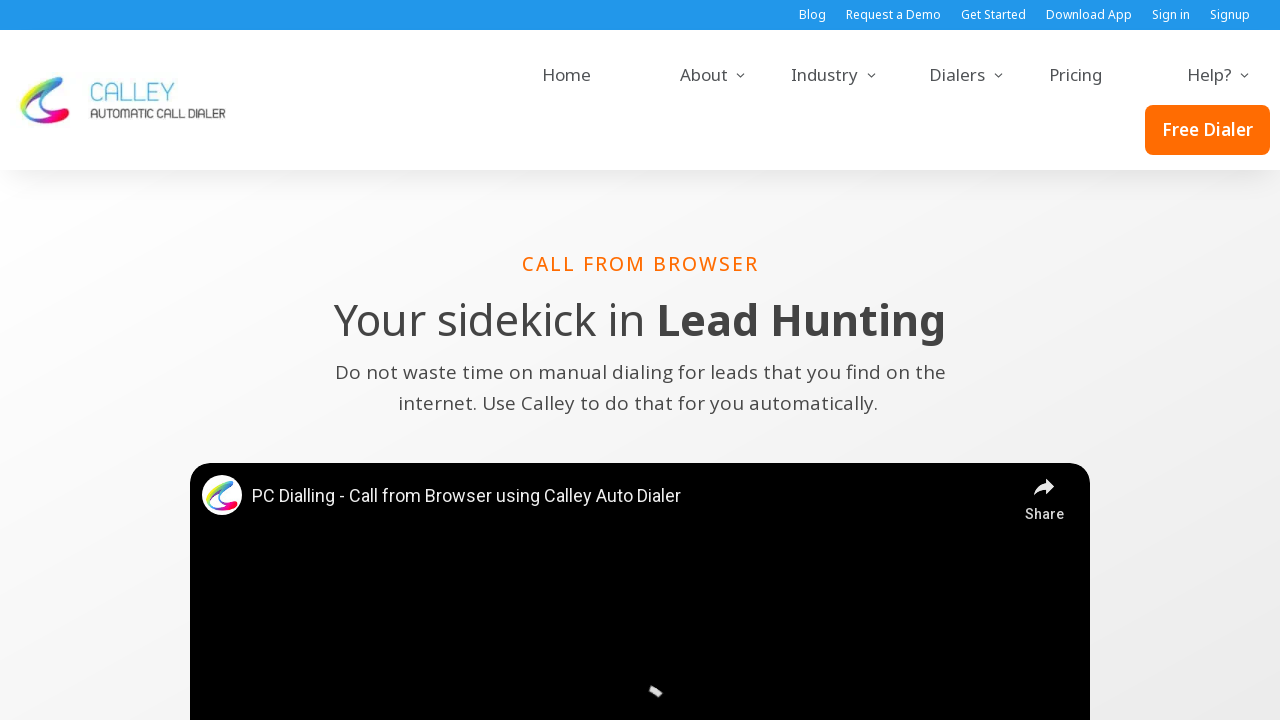

Target page loaded successfully
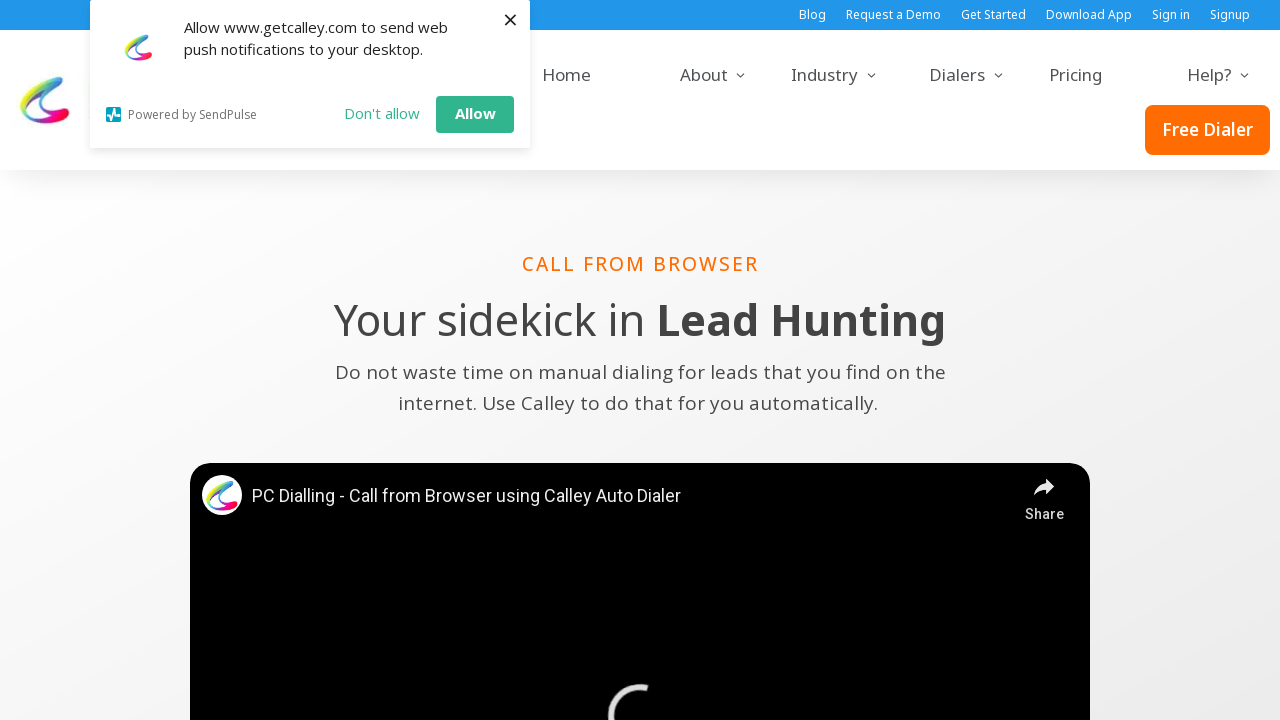

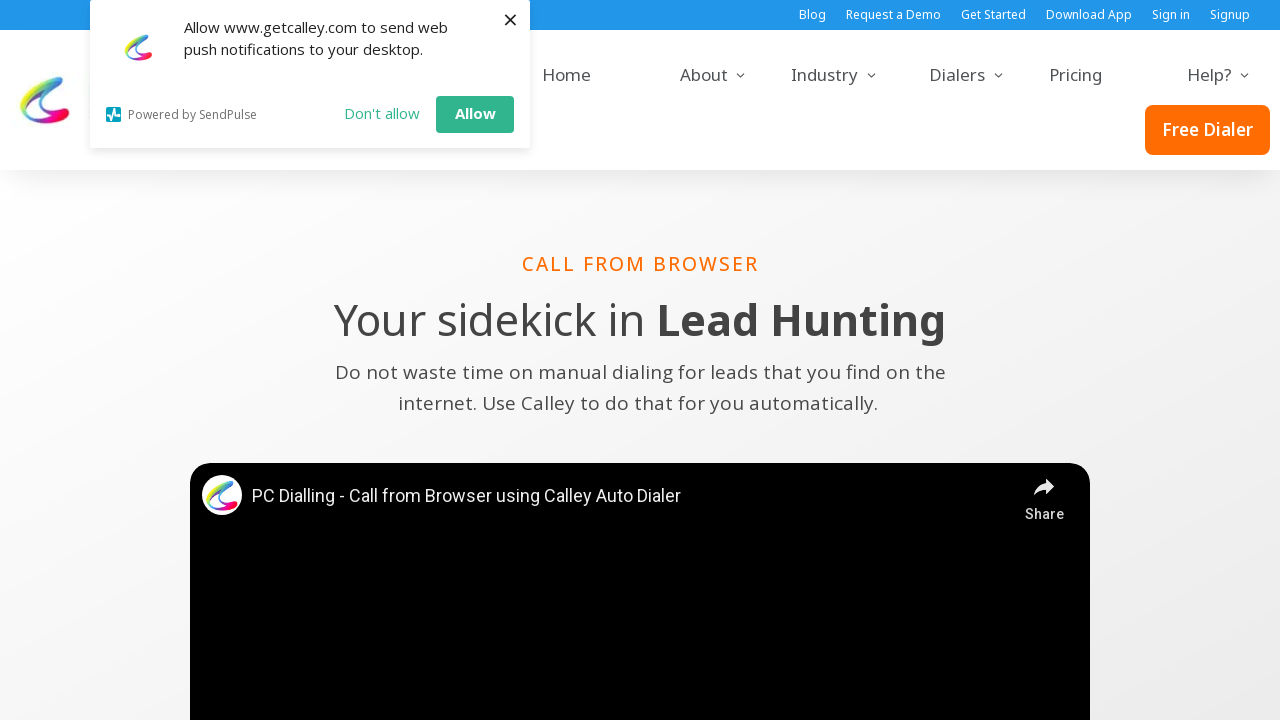